Tests clicking various checkboxes, radio buttons, and switch inputs using the click() method

Starting URL: https://zimaev.github.io/checks-radios/

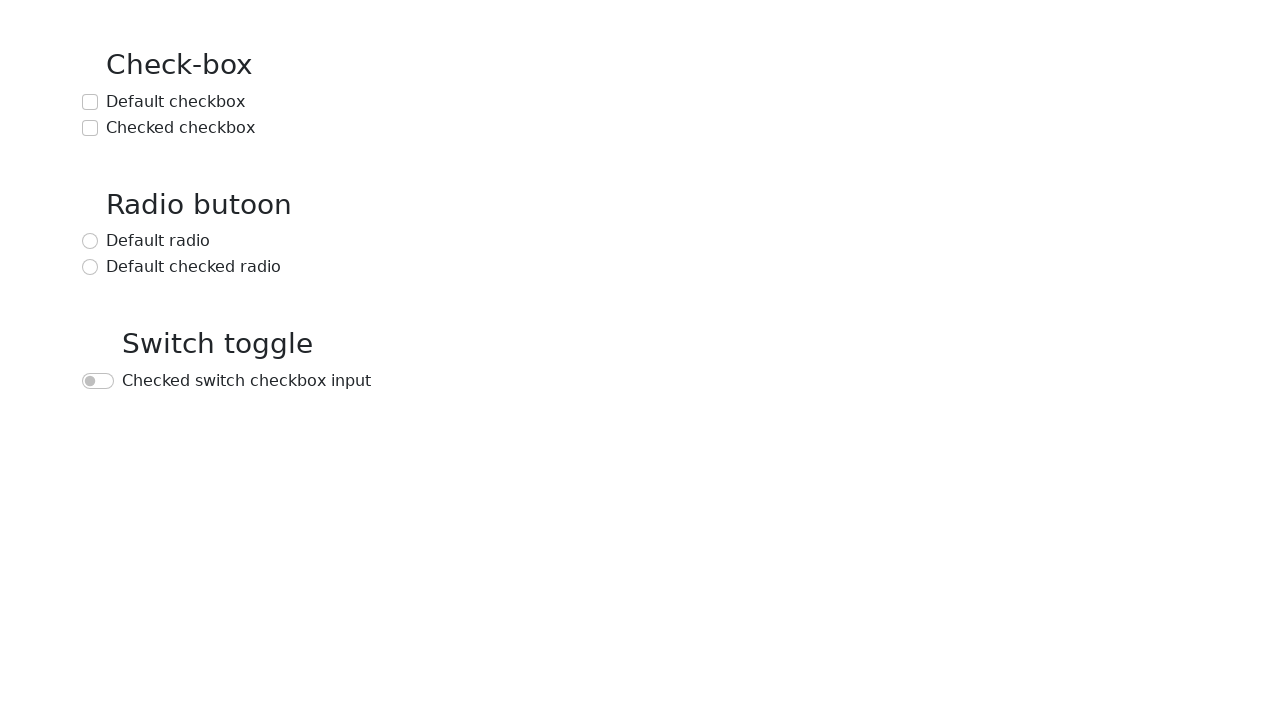

Clicked the default checkbox at (176, 102) on text=Default checkbox
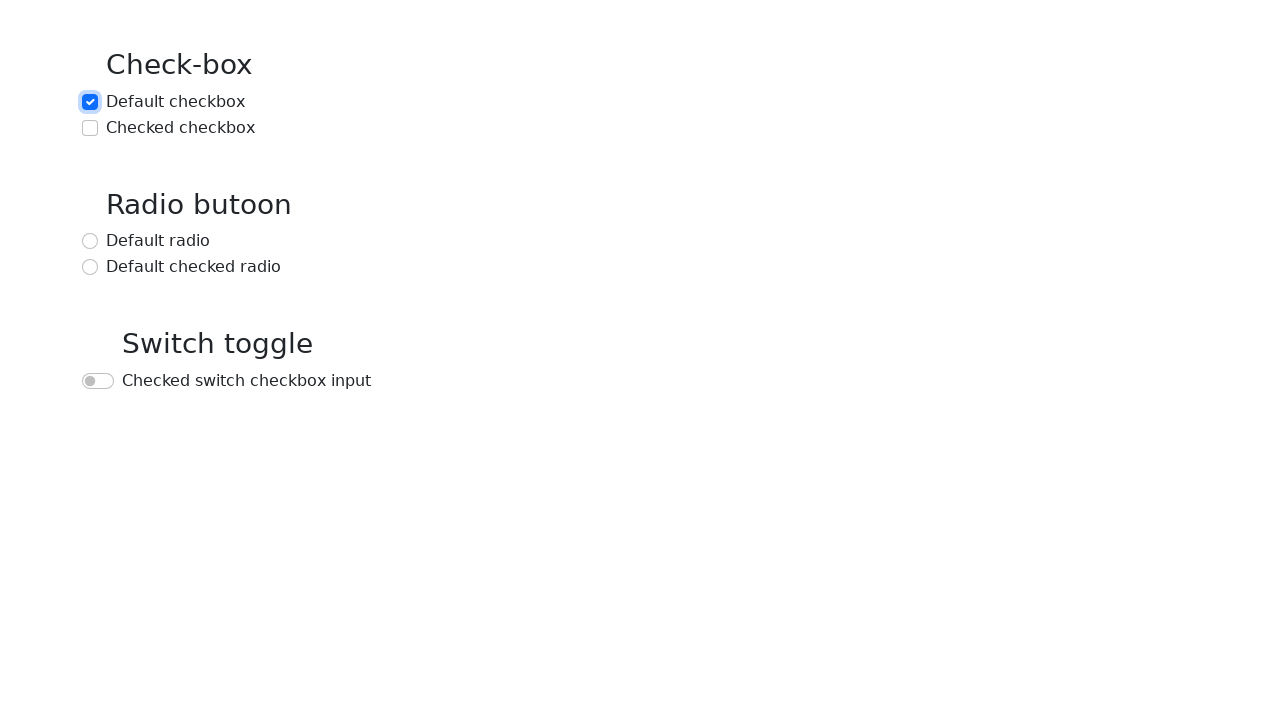

Clicked the checked checkbox at (180, 128) on text=Checked checkbox
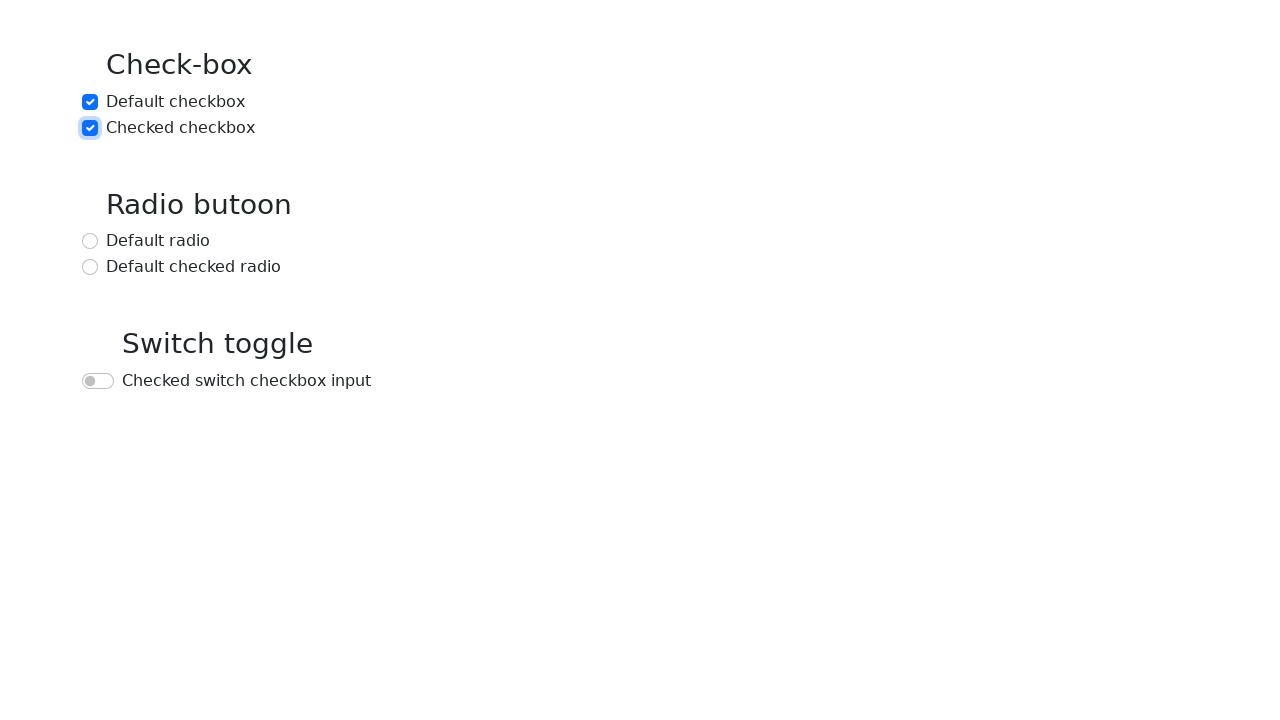

Clicked the default radio button at (158, 241) on text=Default radio
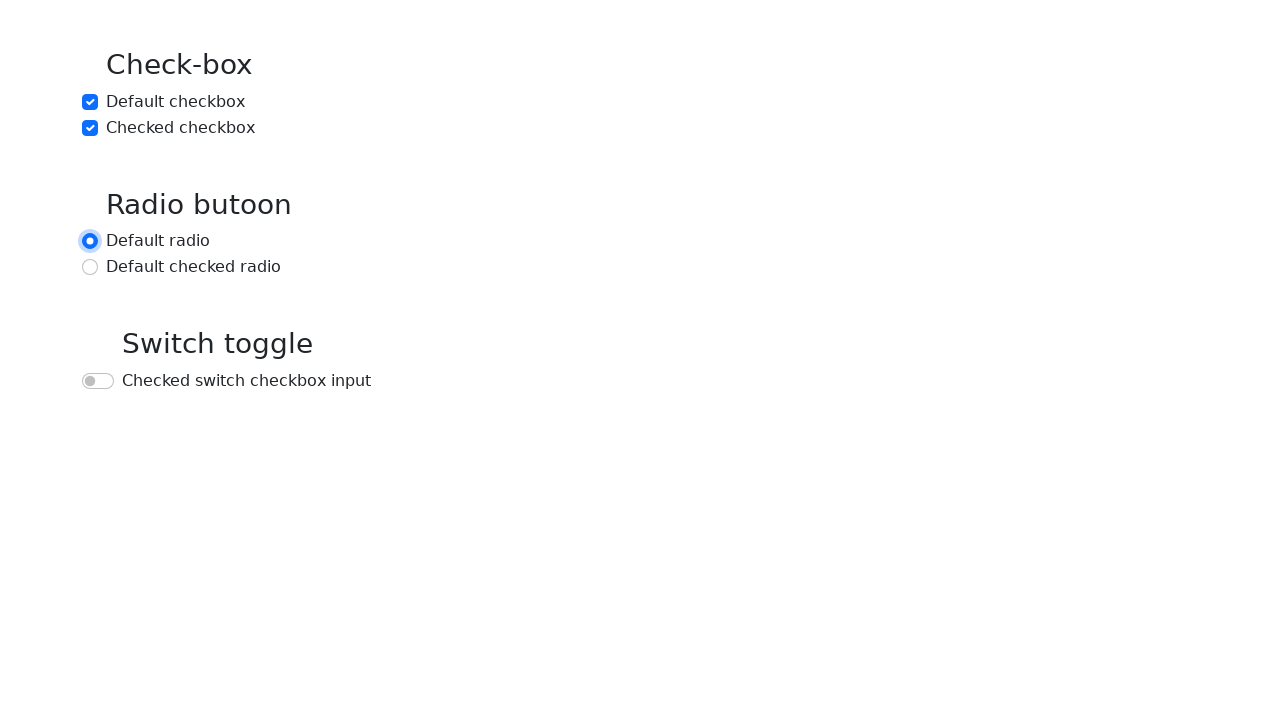

Clicked the default checked radio button at (194, 267) on text=Default checked radio
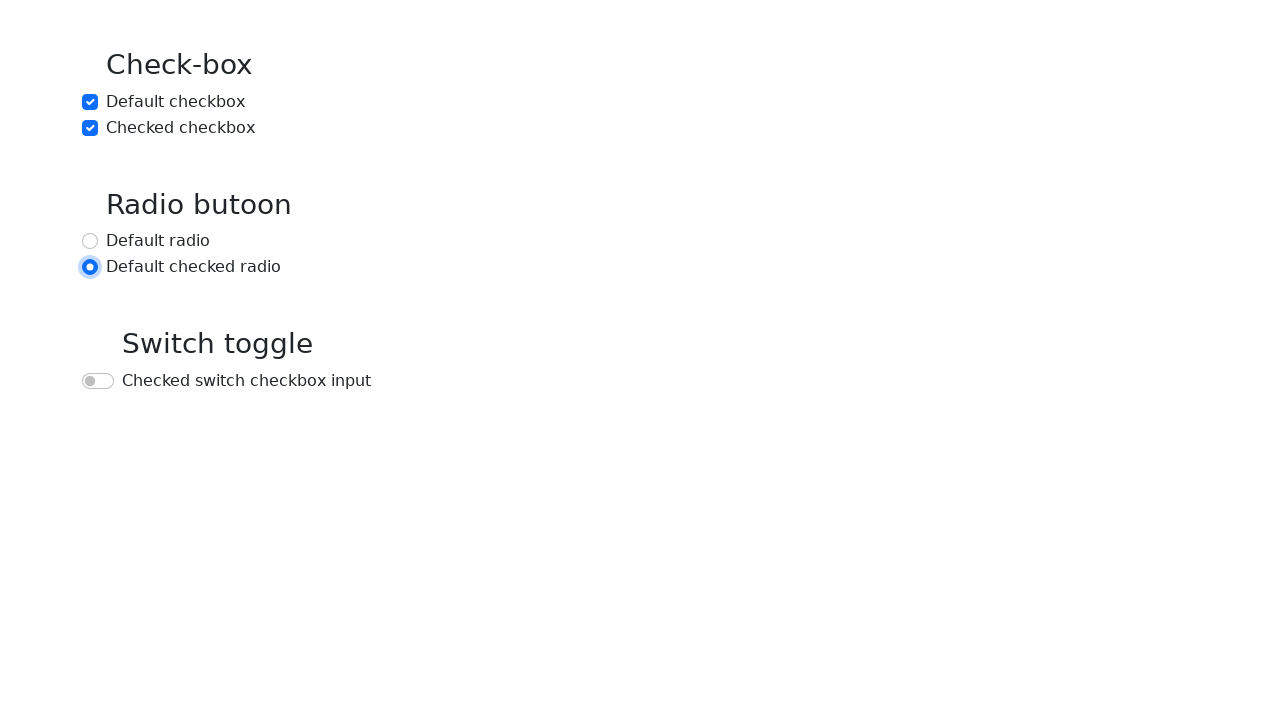

Clicked the checked switch checkbox input at (246, 381) on text=Checked switch checkbox input
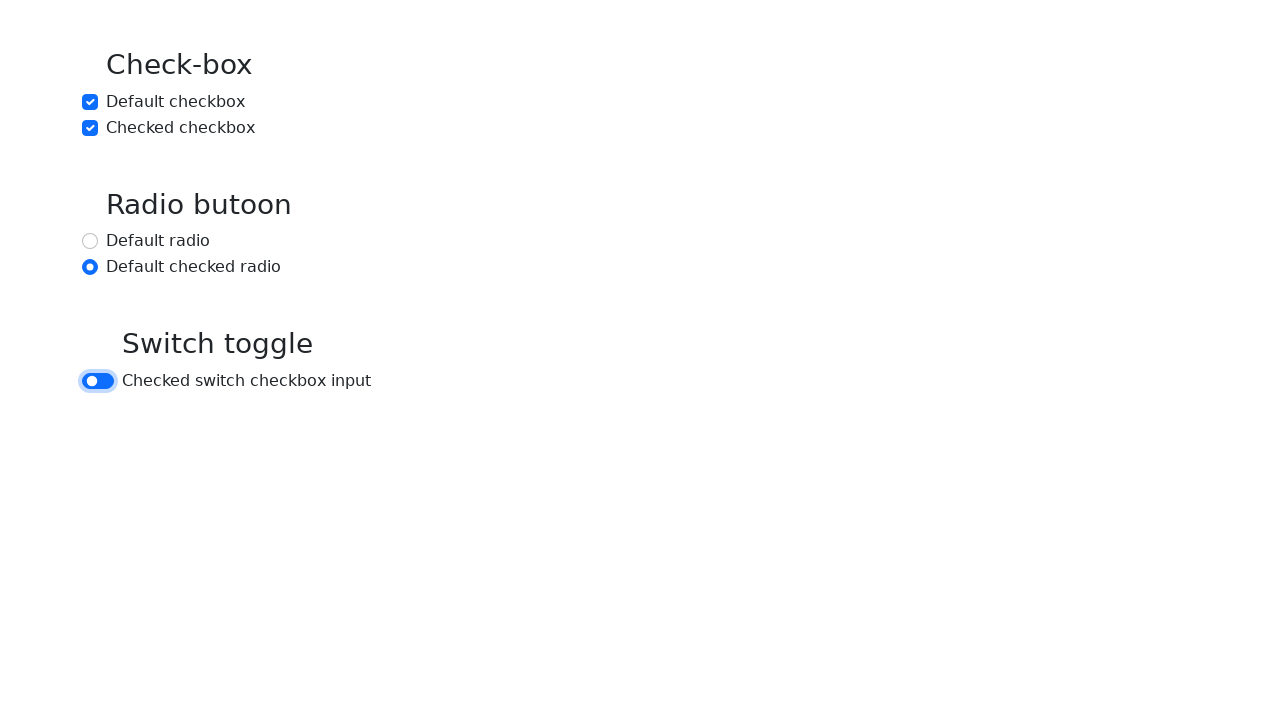

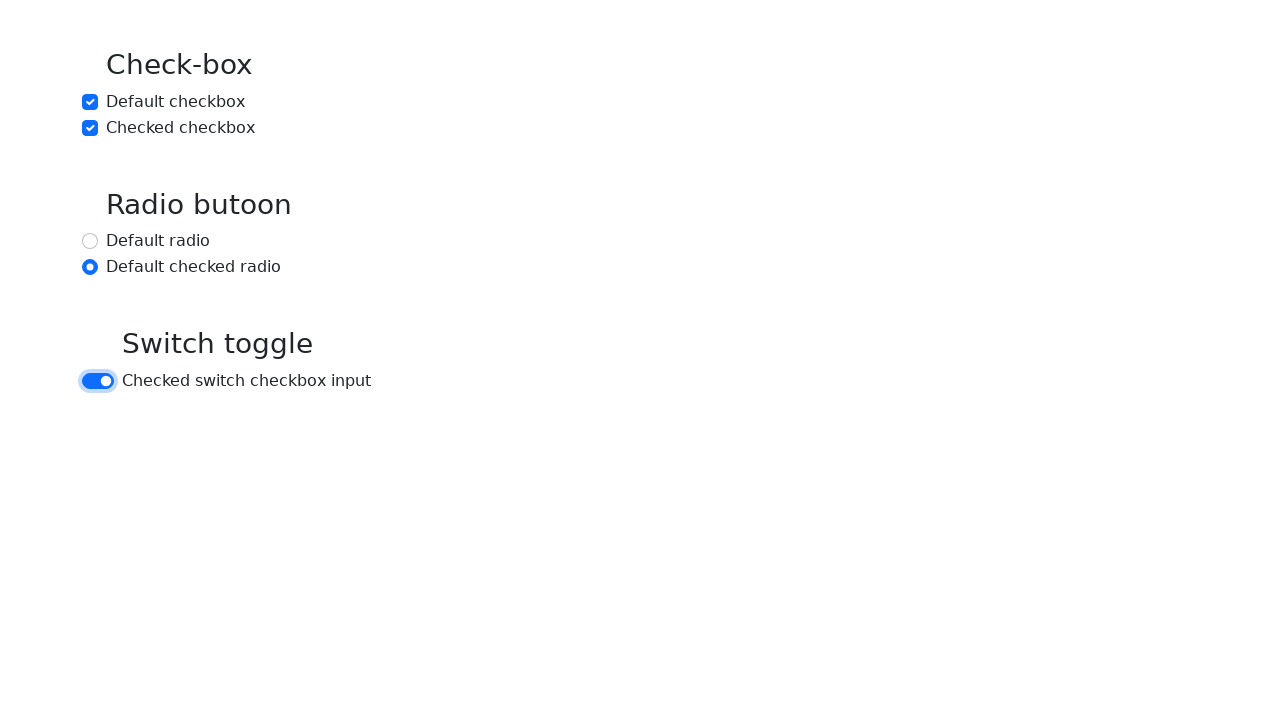